Tests opening a link in the same window by modifying target attribute and navigating to About Us page

Starting URL: https://rahulshettyacademy.com/AutomationPractice/

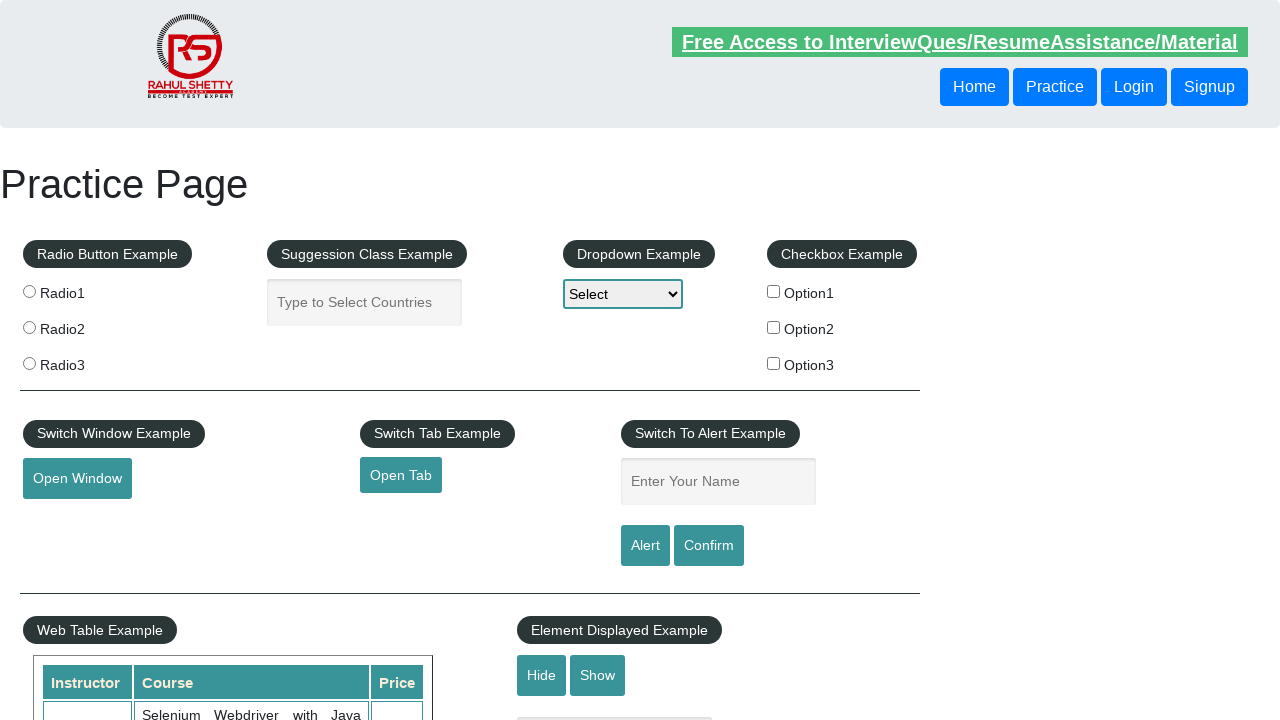

Removed target attribute from link to enable opening in same tab
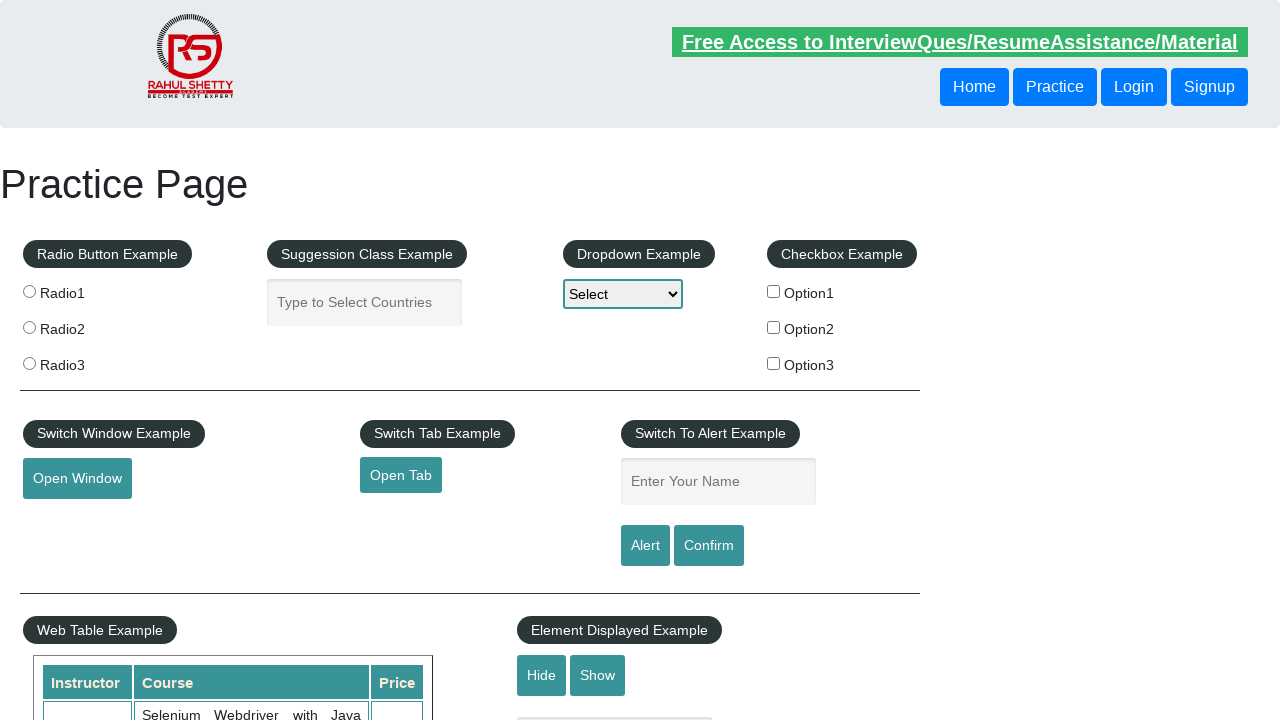

Clicked the opentab link to navigate at (401, 475) on #opentab
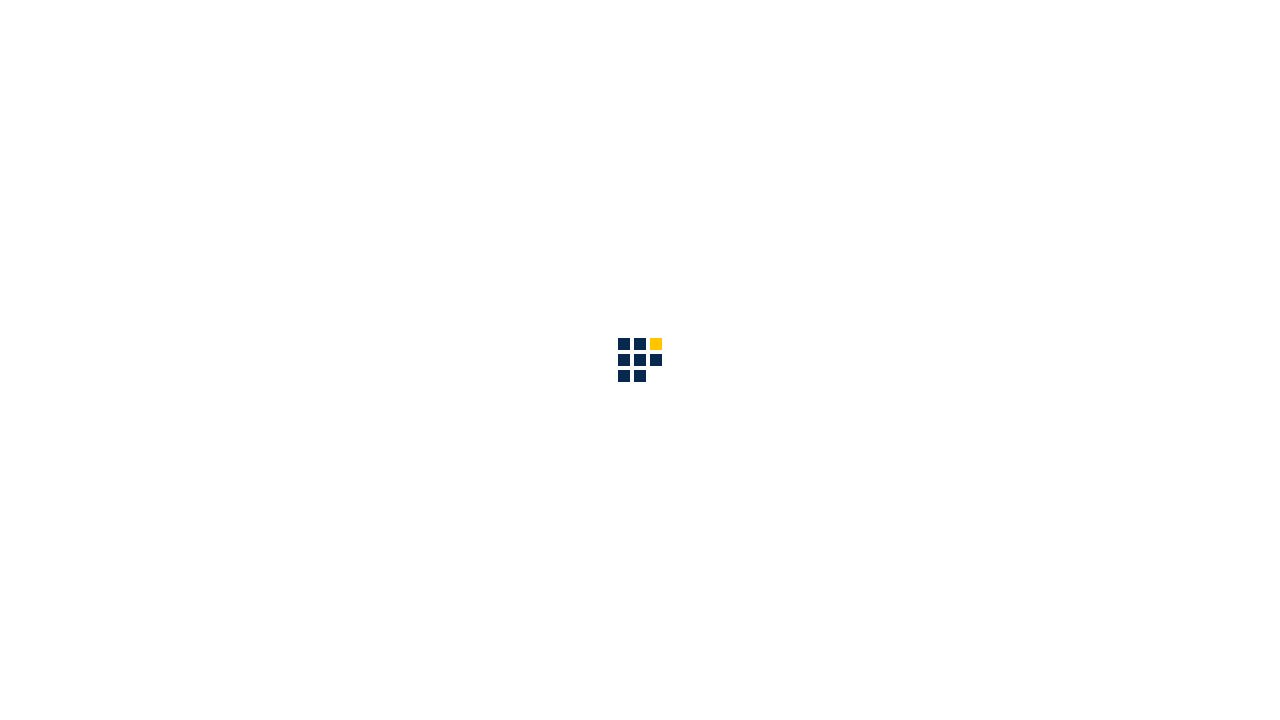

Clicked About Us link in navigation menu at (865, 36) on #navbarSupportedContent > ul > li:nth-child(4) > a
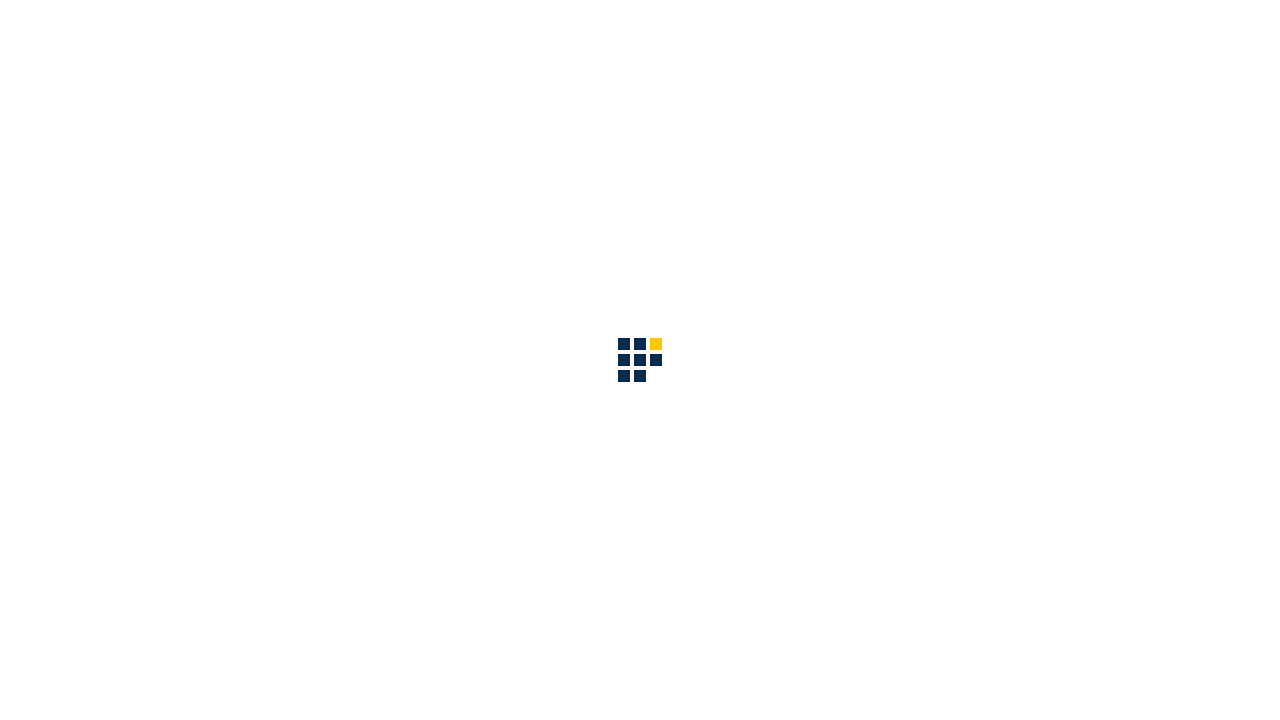

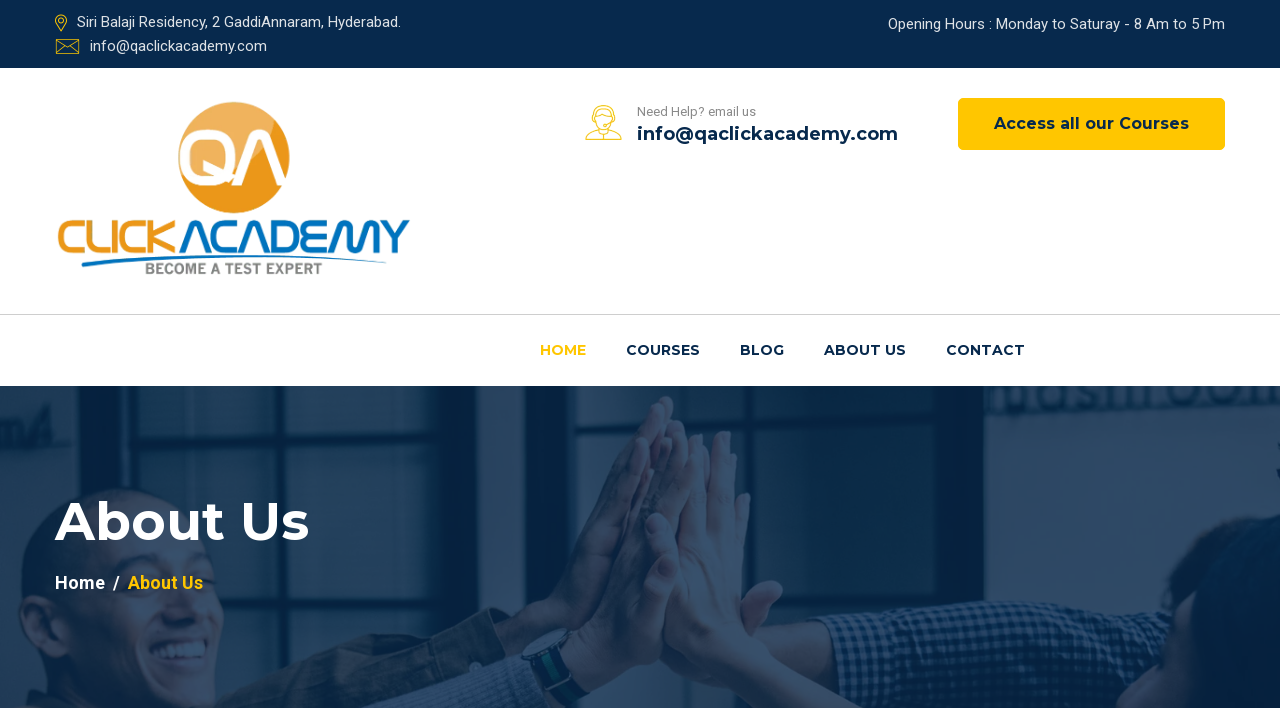